Tests right-click context menu functionality by performing a right-click action on an element, selecting the first menu option, and handling the resulting alert

Starting URL: https://swisnl.github.io/jQuery-contextMenu/demo/menu-title.html

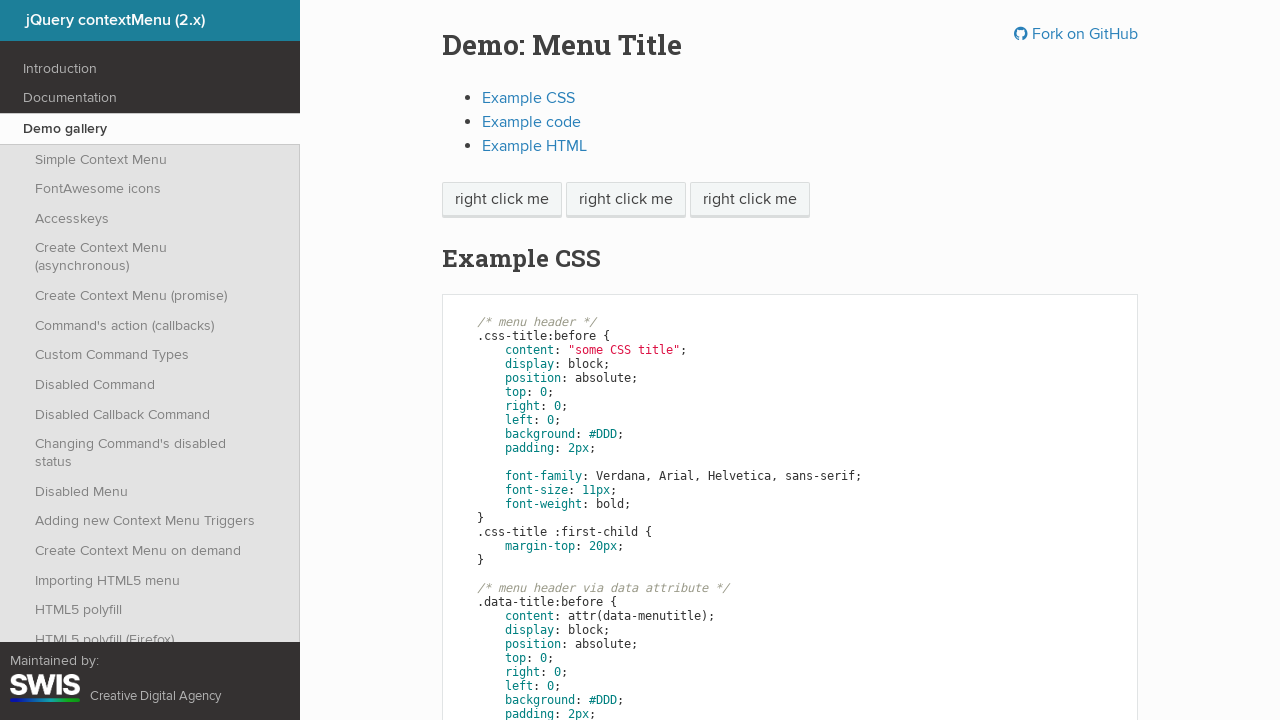

Located right-click target element
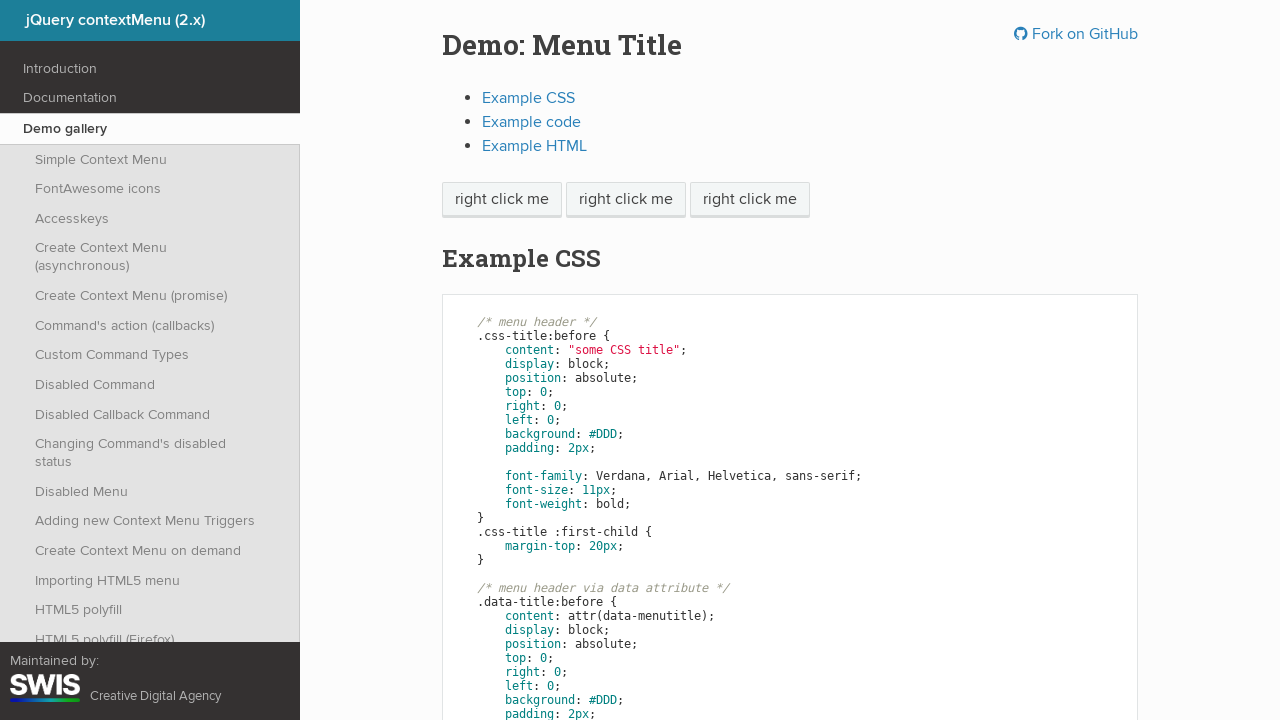

Performed right-click action on element at (502, 200) on xpath=//span[@class='context-menu-one btn btn-neutral']
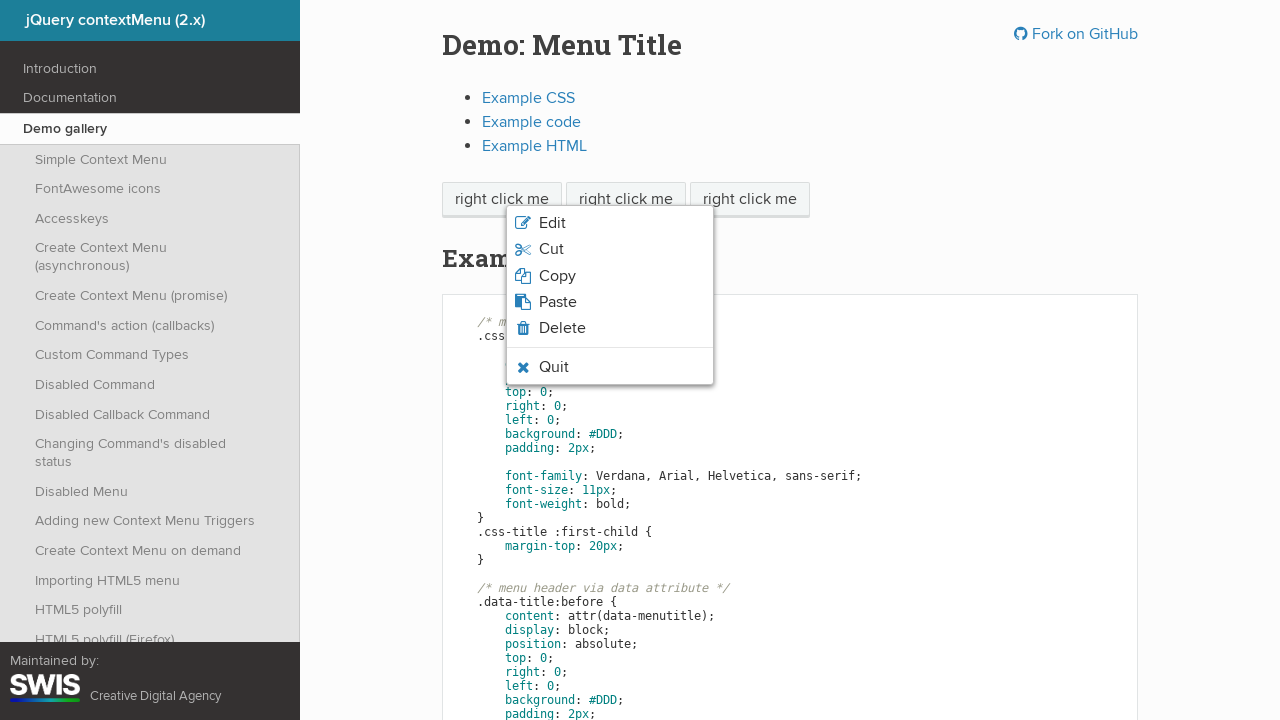

Clicked first menu option from context menu at (610, 223) on xpath=//ul[@class='context-menu-list context-menu-root']//li[1]
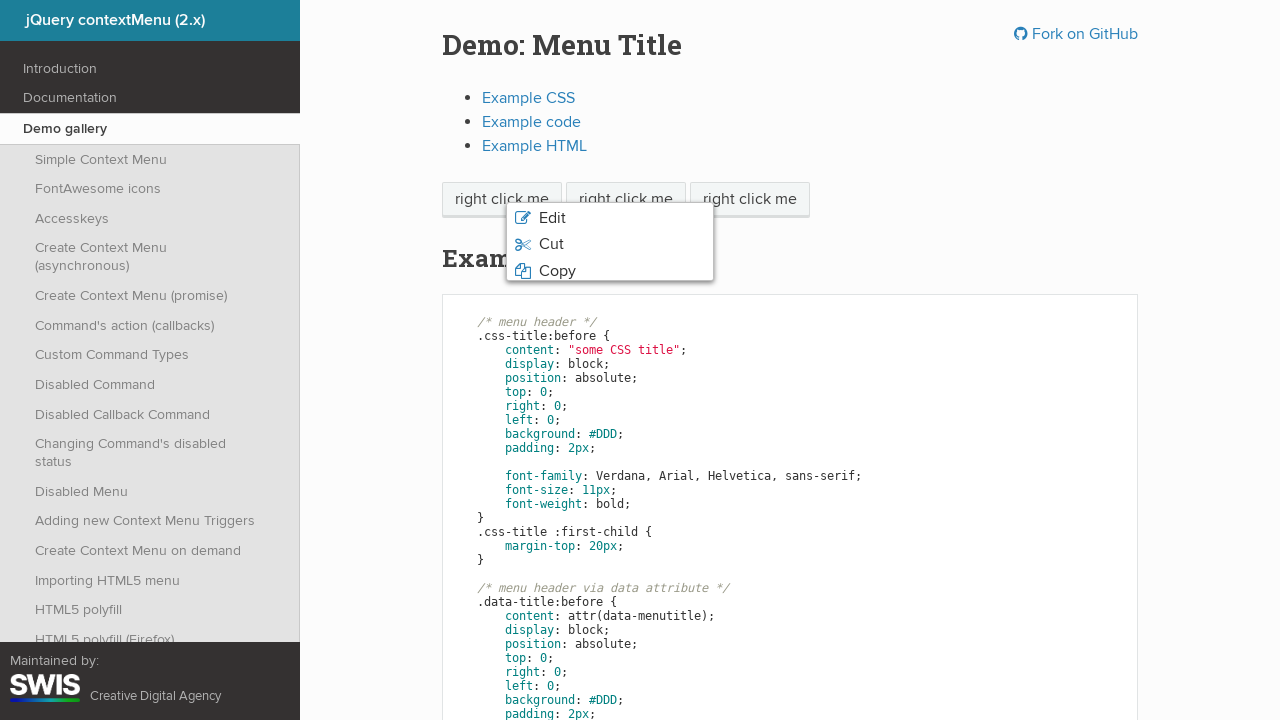

Set up alert dialog handler to accept alerts
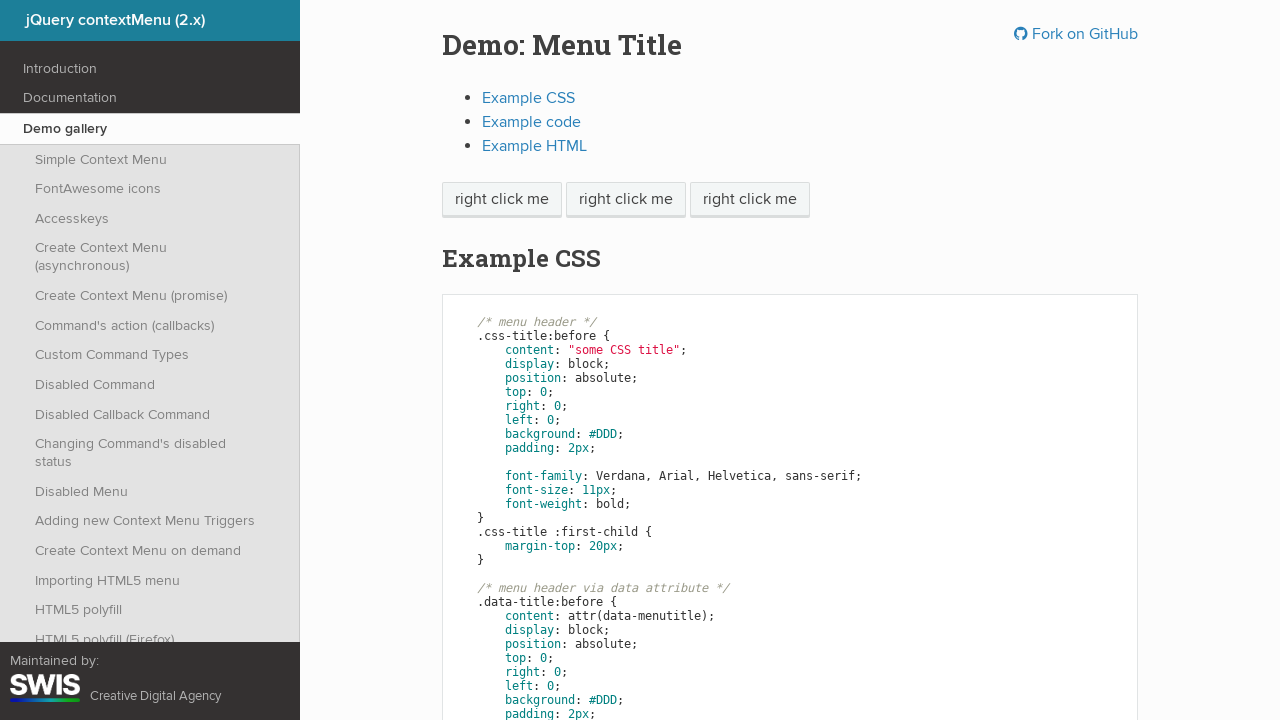

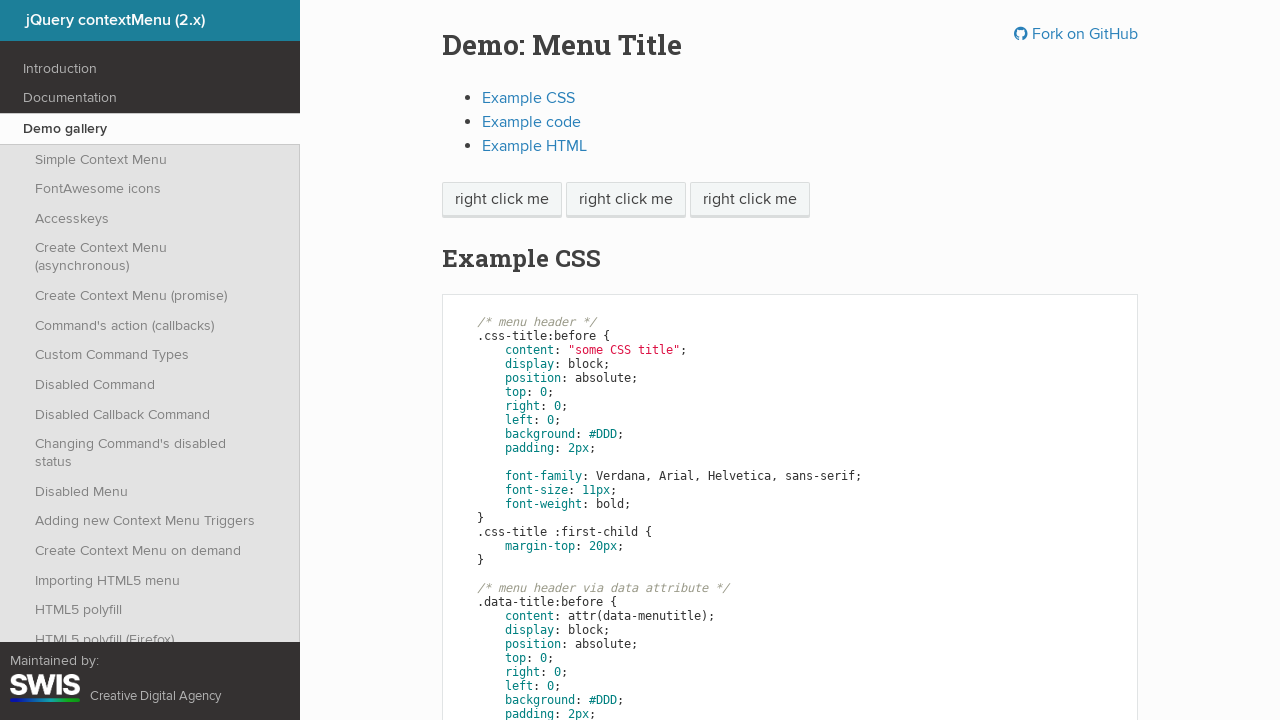